Tests color picker by setting a color value and verifying it

Starting URL: https://www.selenium.dev/selenium/web/web-form.html

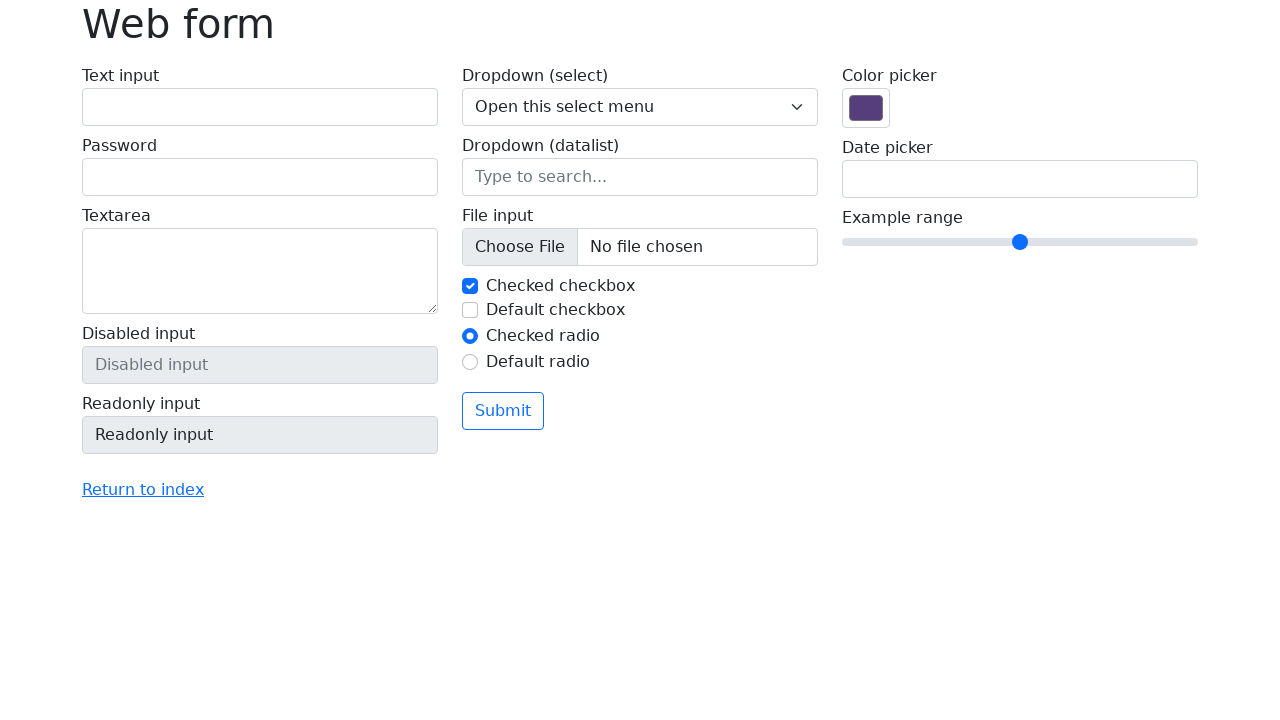

Set color picker value to #ff5733 using JavaScript
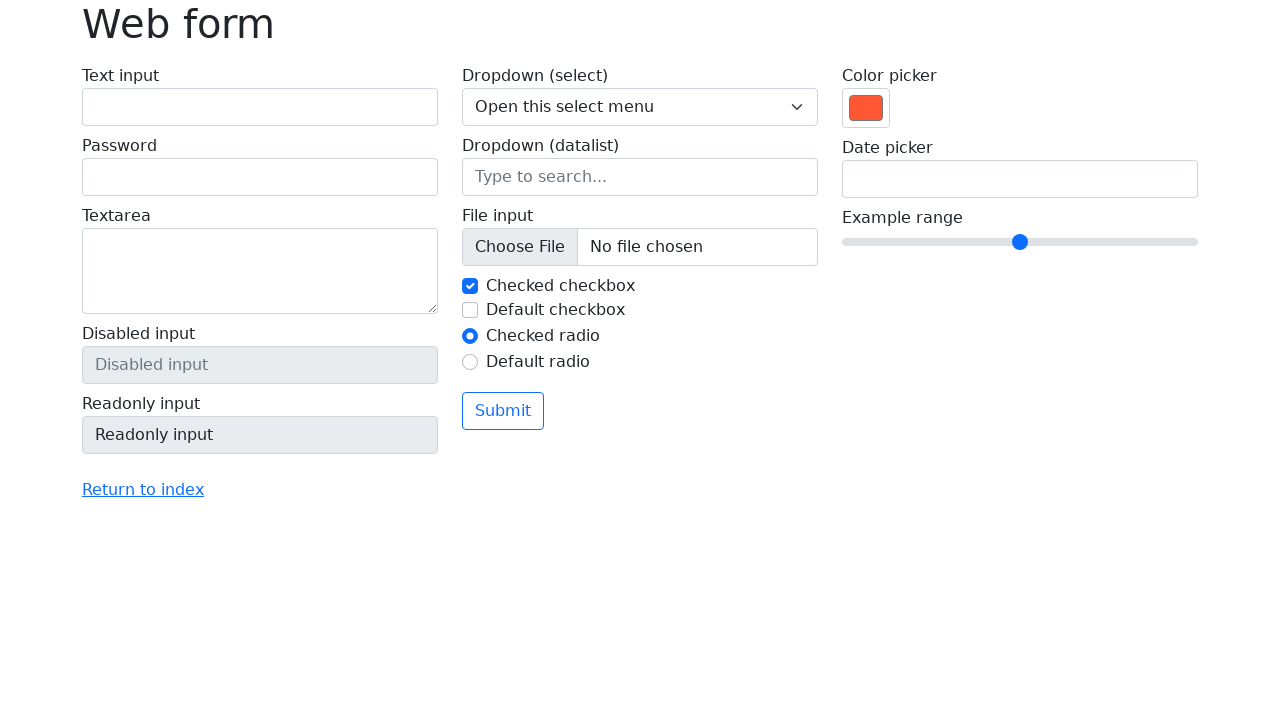

Verified color picker value is #ff5733
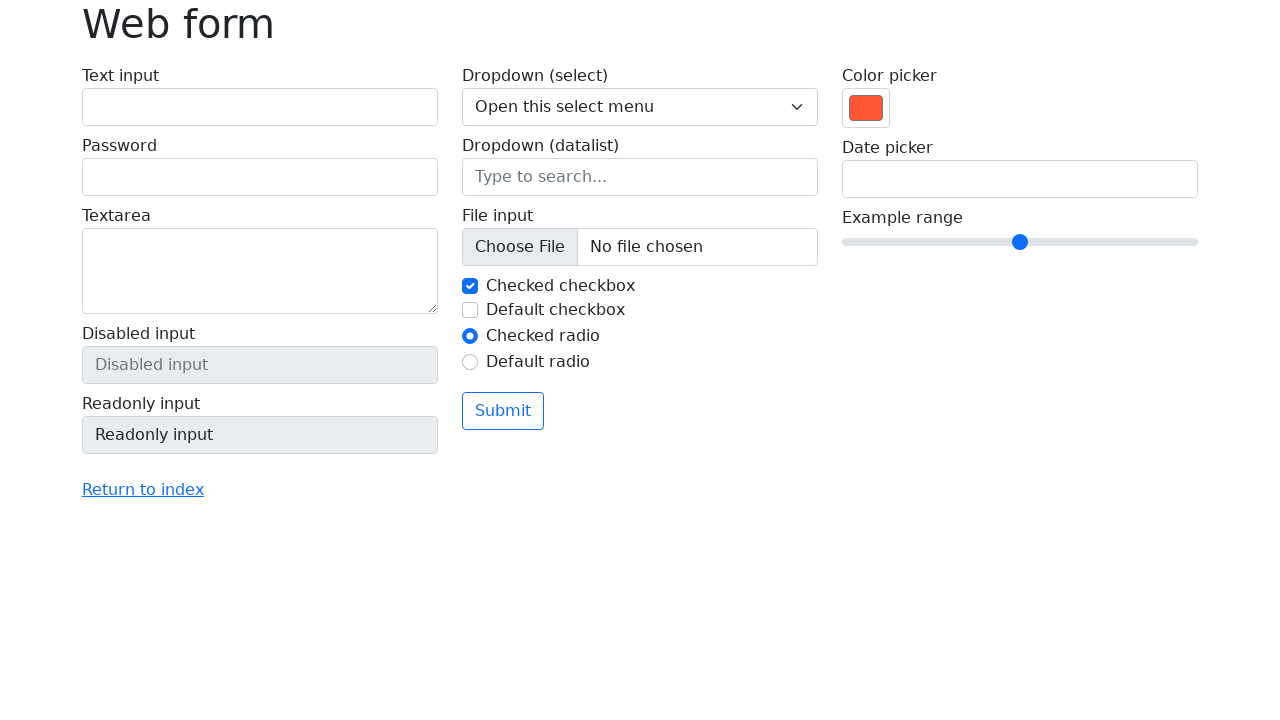

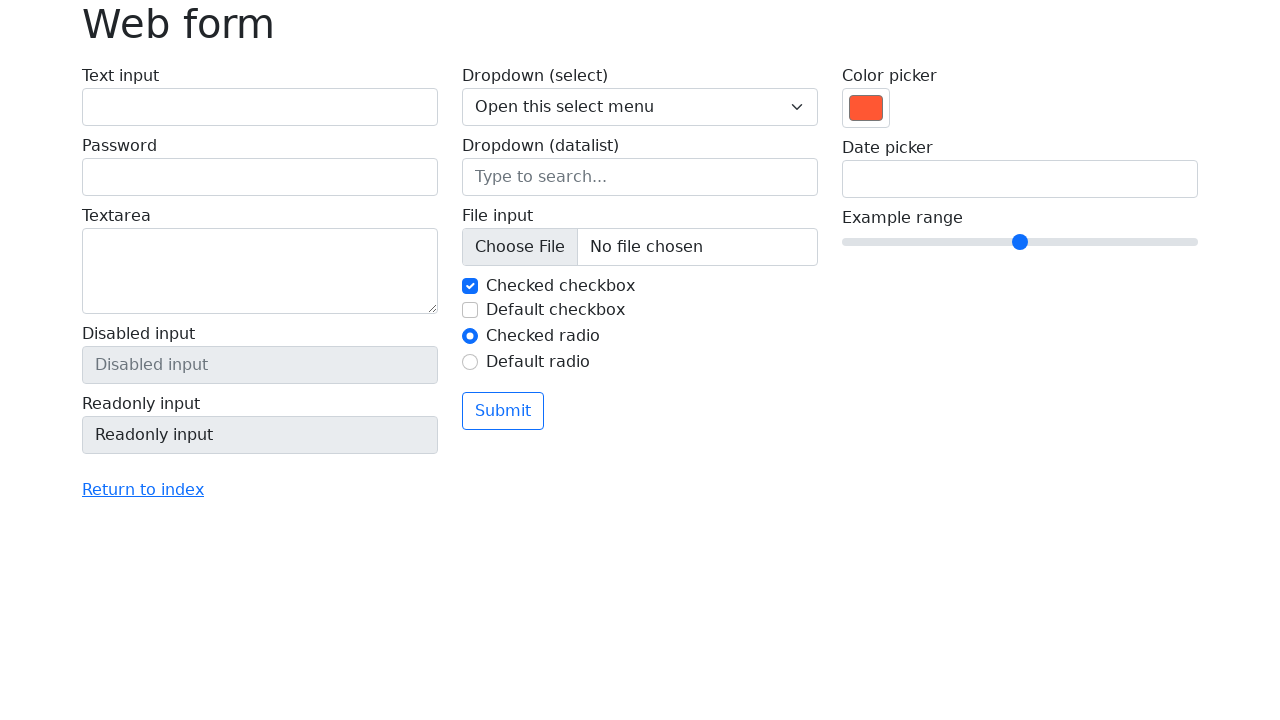